Navigates to the upload and download section of a test application

Starting URL: http://85.192.34.140:8081

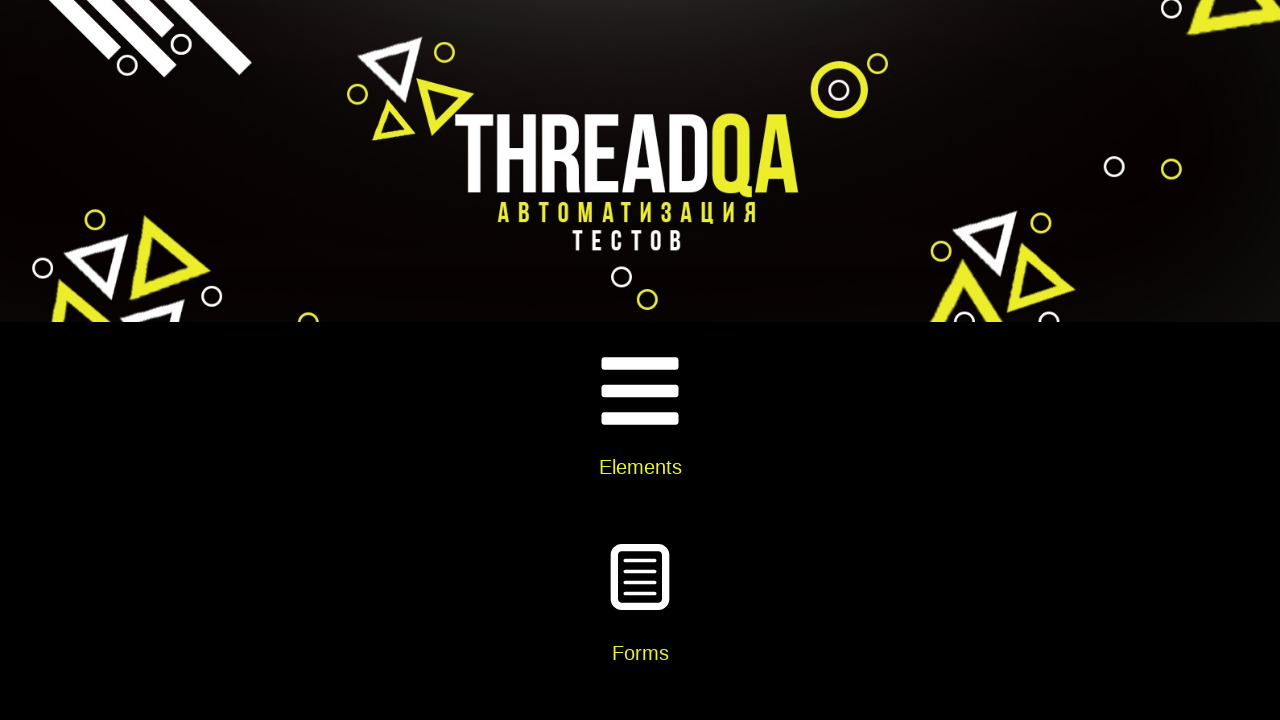

Navigated to test application
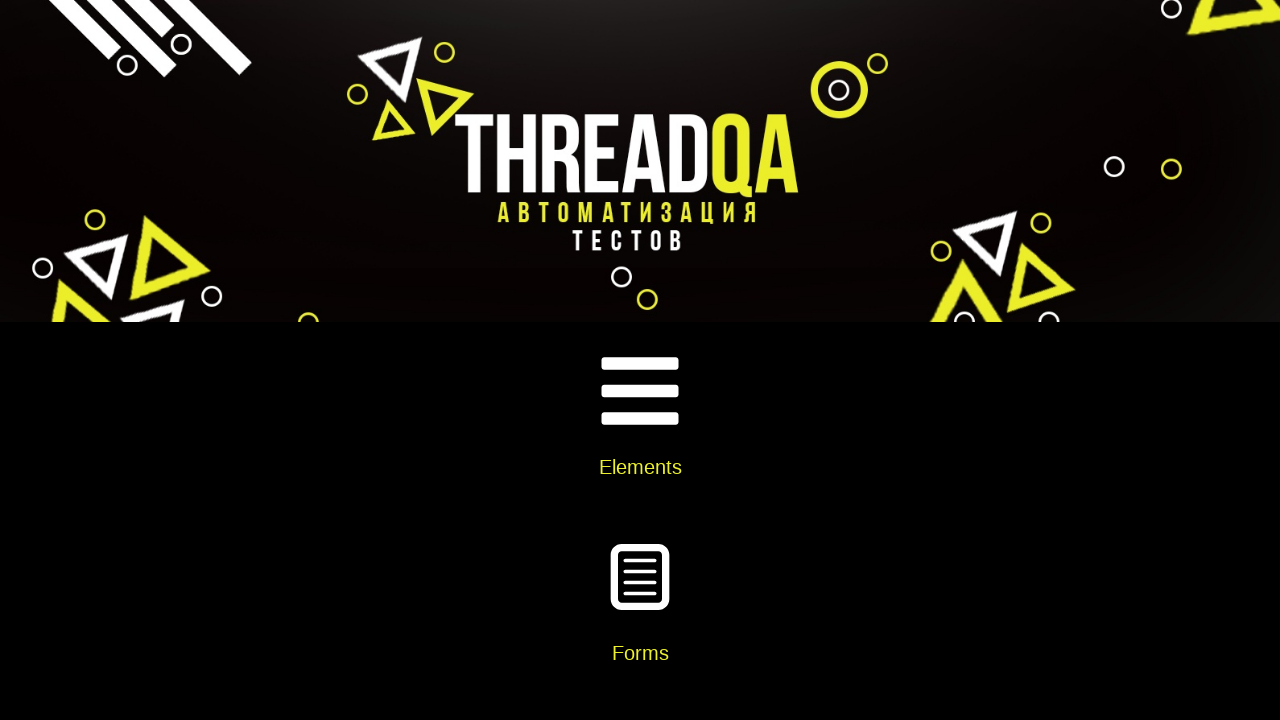

Clicked on Elements card at (640, 467) on xpath=//div[@class='card-body']//h5[text() = 'Elements']
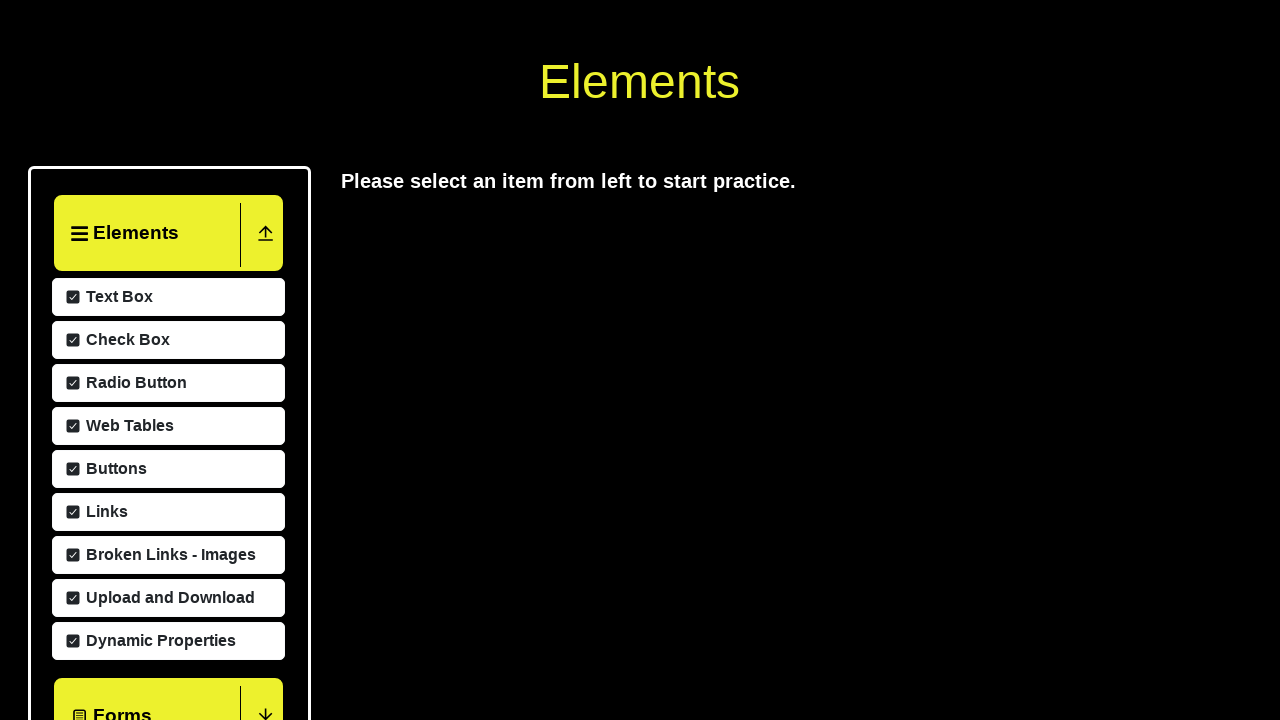

Clicked on Upload and Download menu item at (168, 708) on xpath=//span[text() = 'Upload and Download']
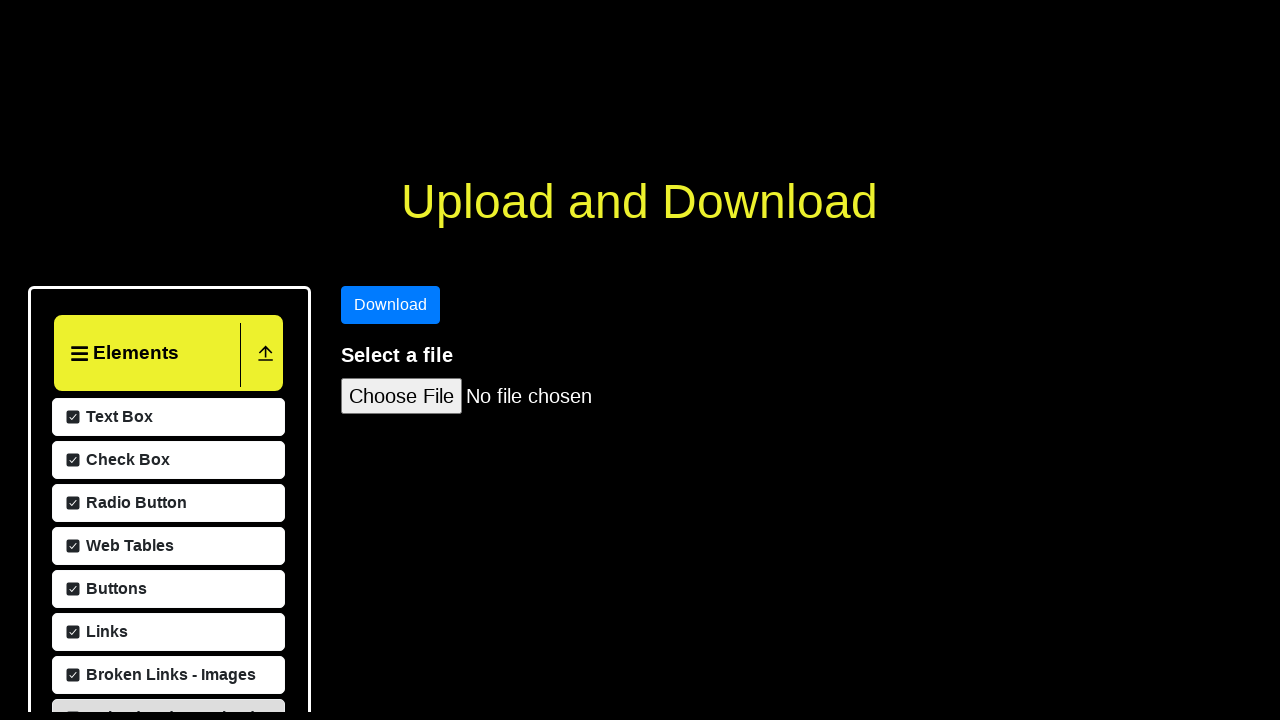

Upload file input element is present
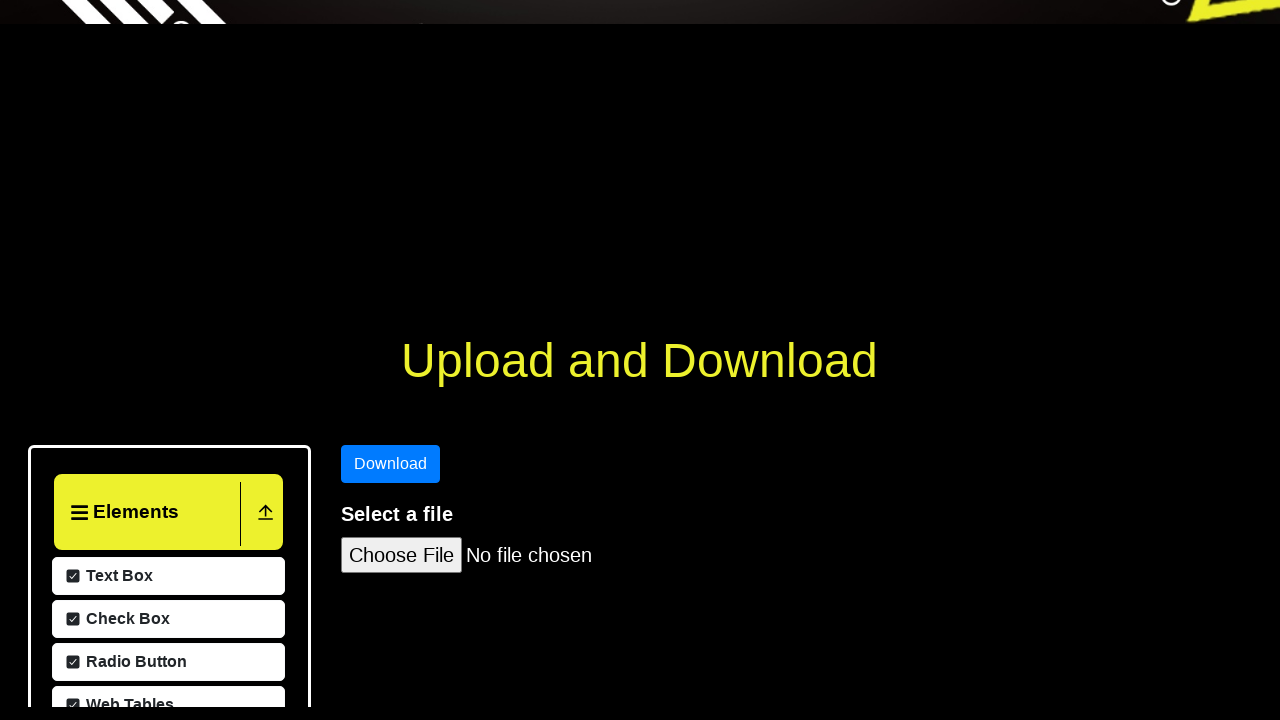

Download button element is present
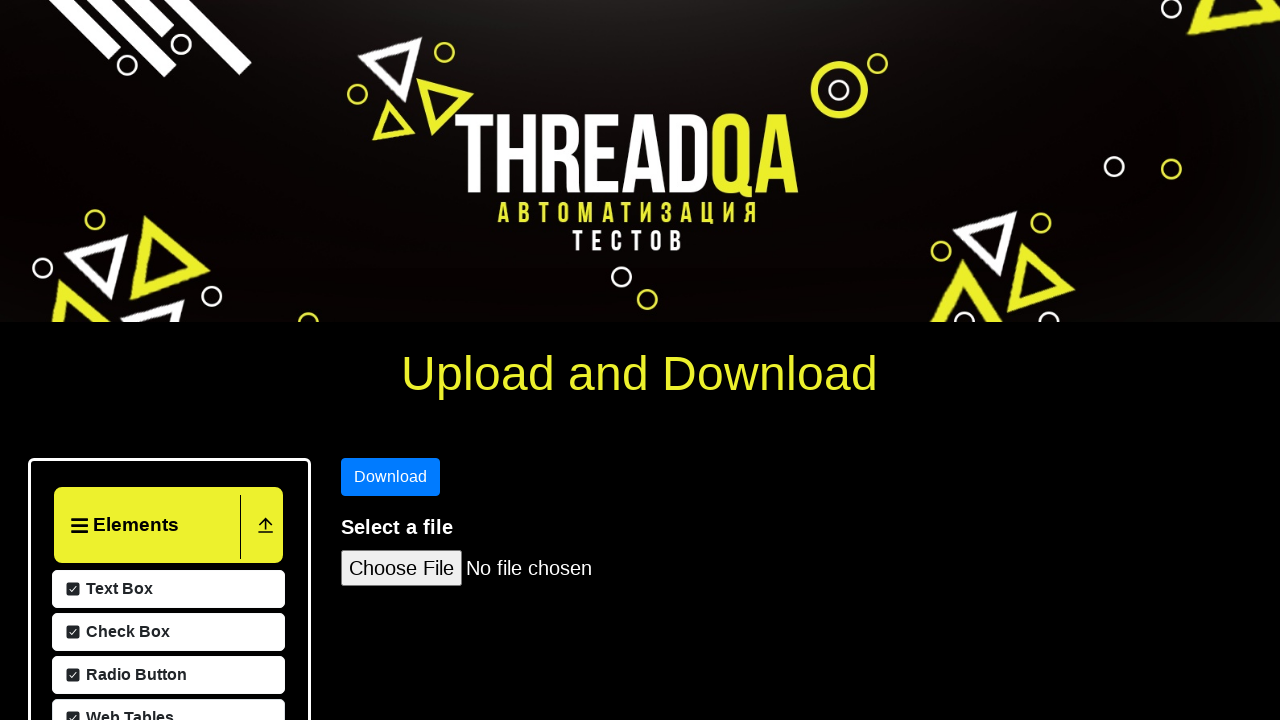

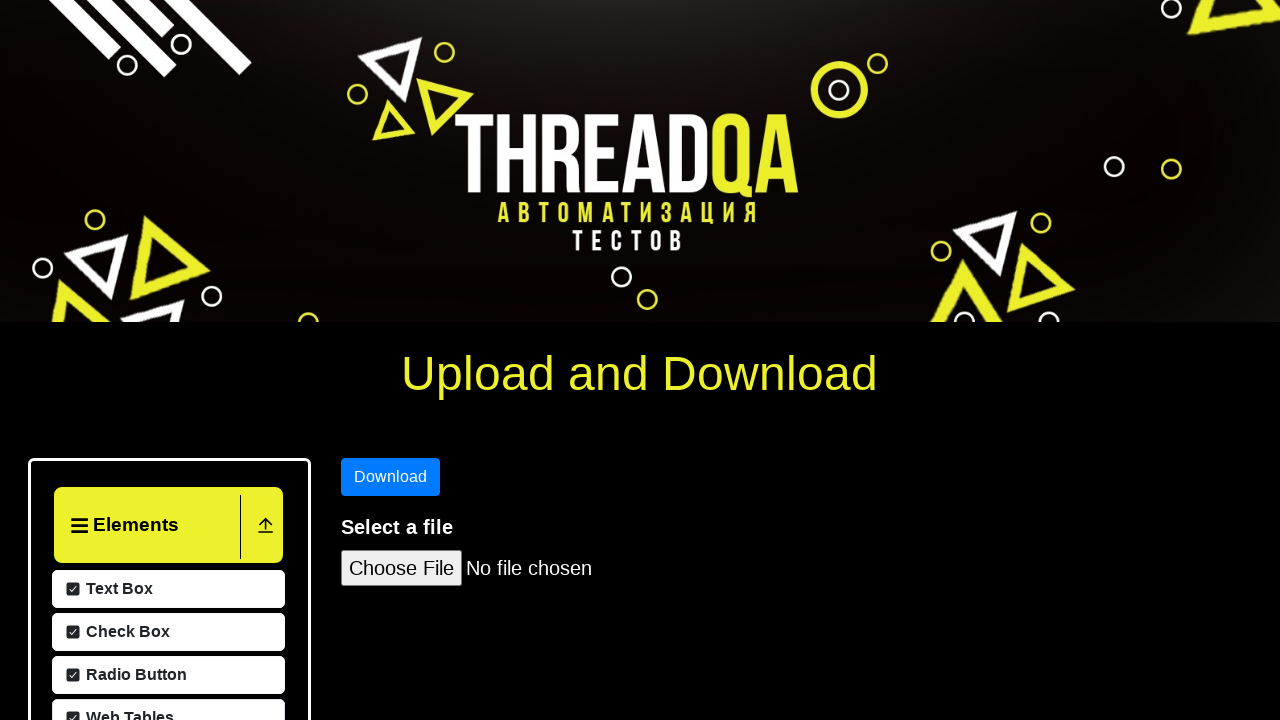